Tests file upload functionality by selecting a file and uploading it to the server

Starting URL: https://the-internet.herokuapp.com/upload

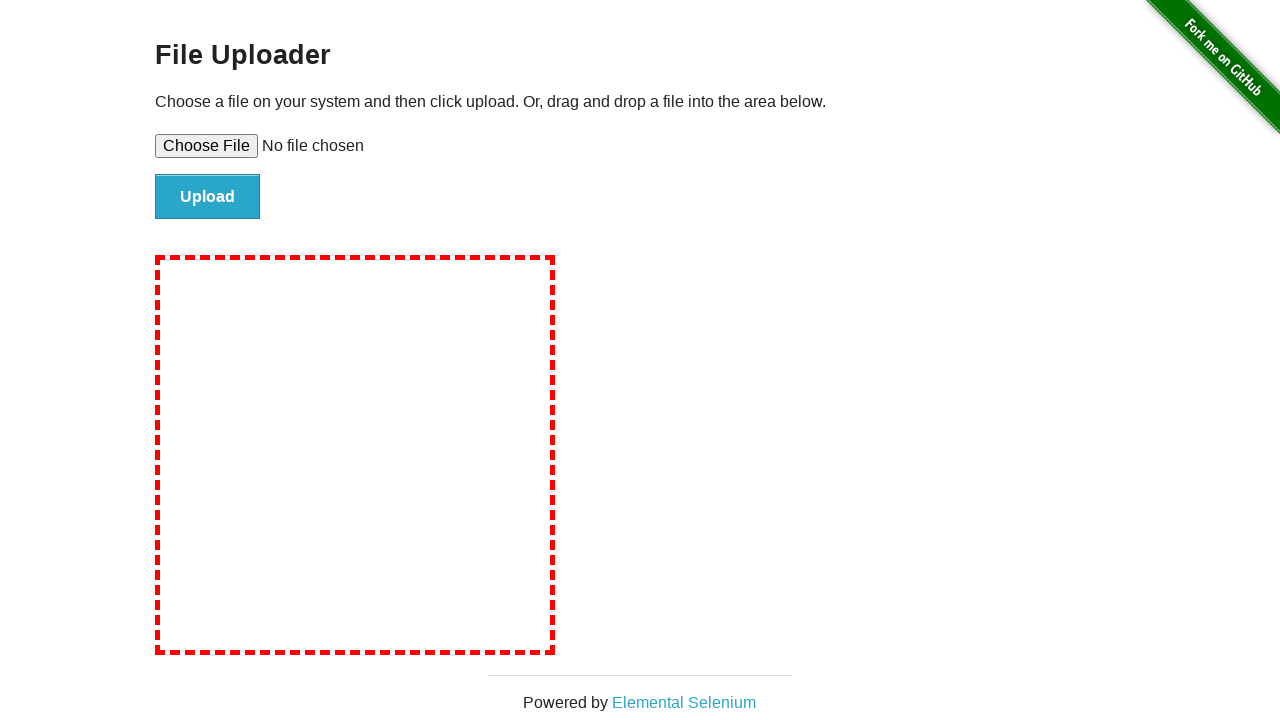

Set file input with temporary test file
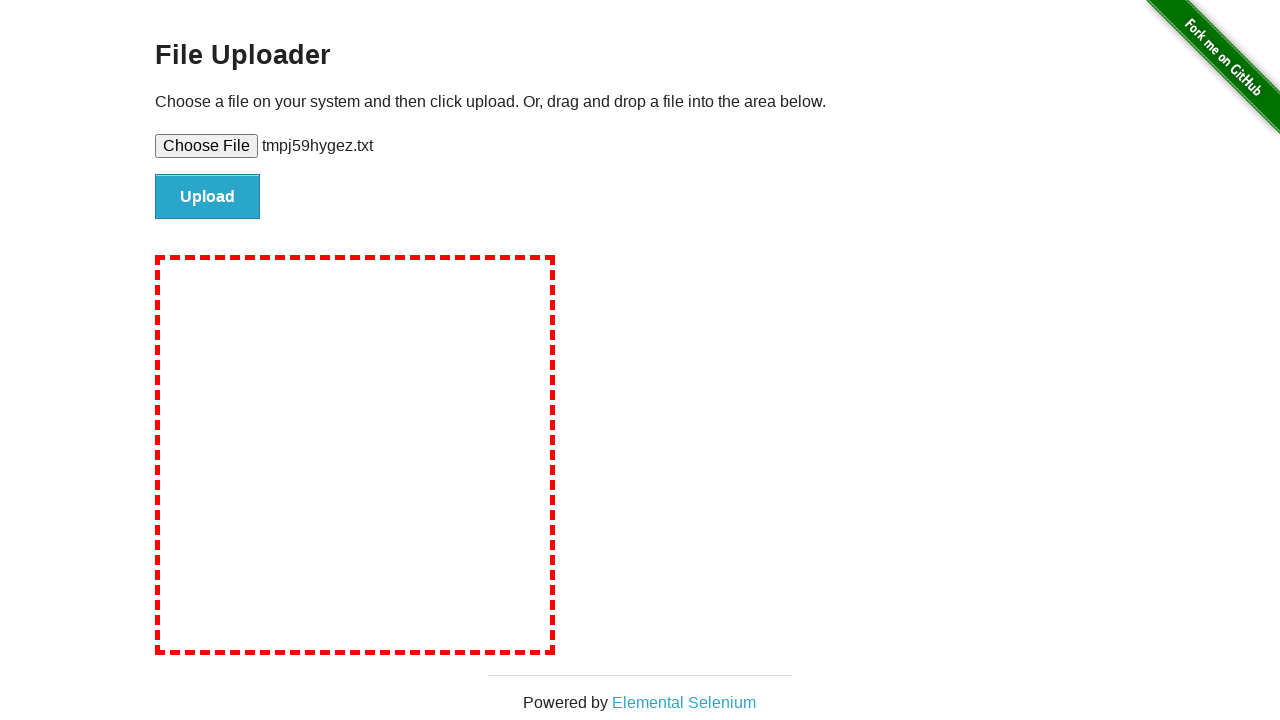

Clicked upload button to submit file at (208, 197) on #file-submit
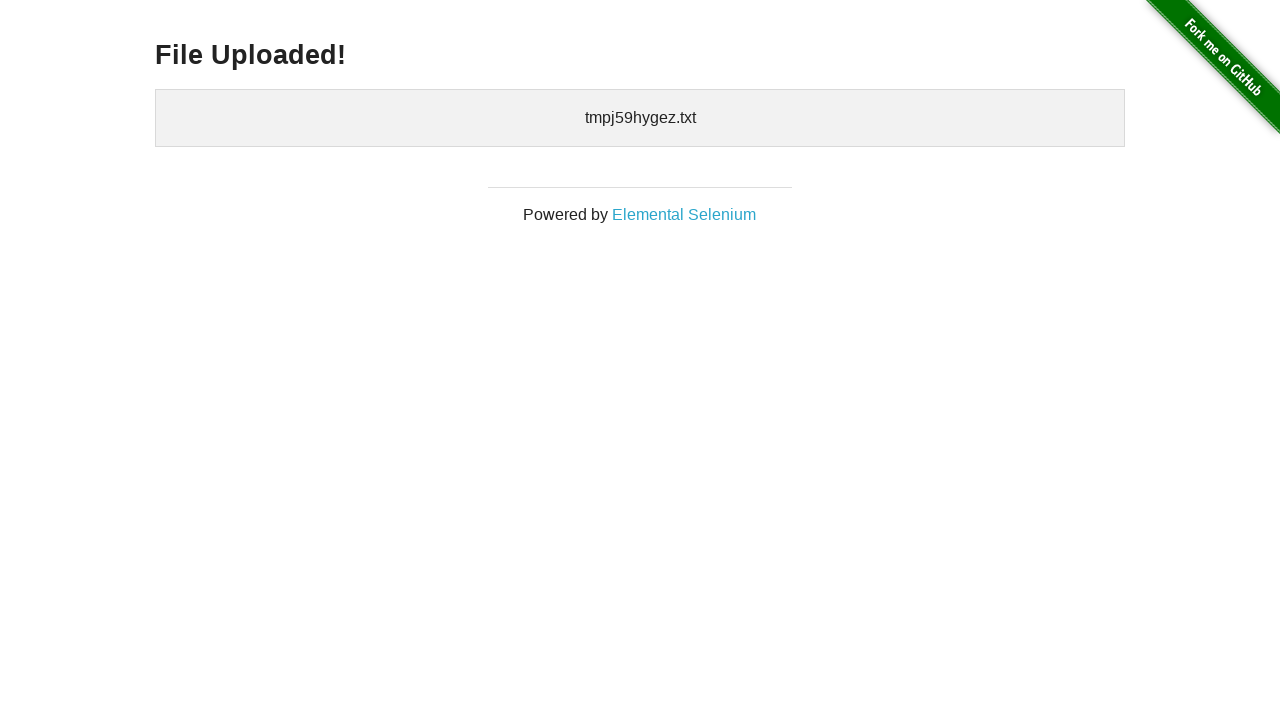

File upload confirmation message appeared
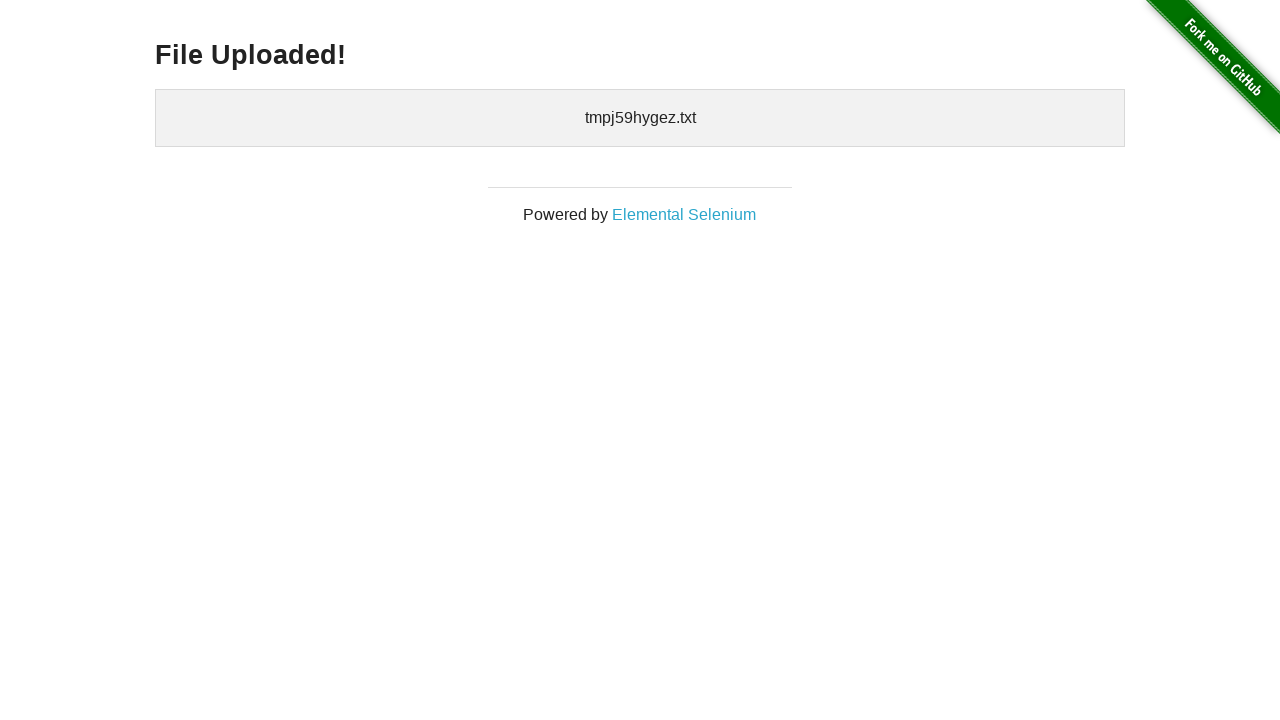

Cleaned up temporary test file
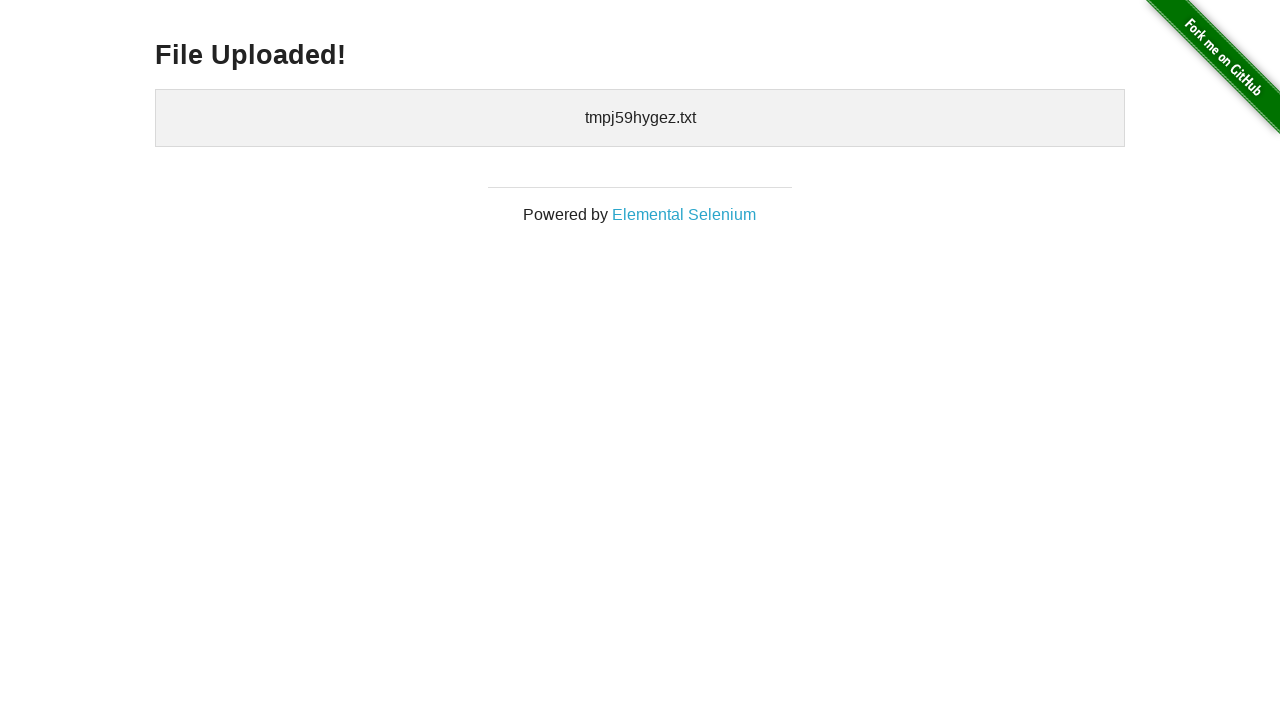

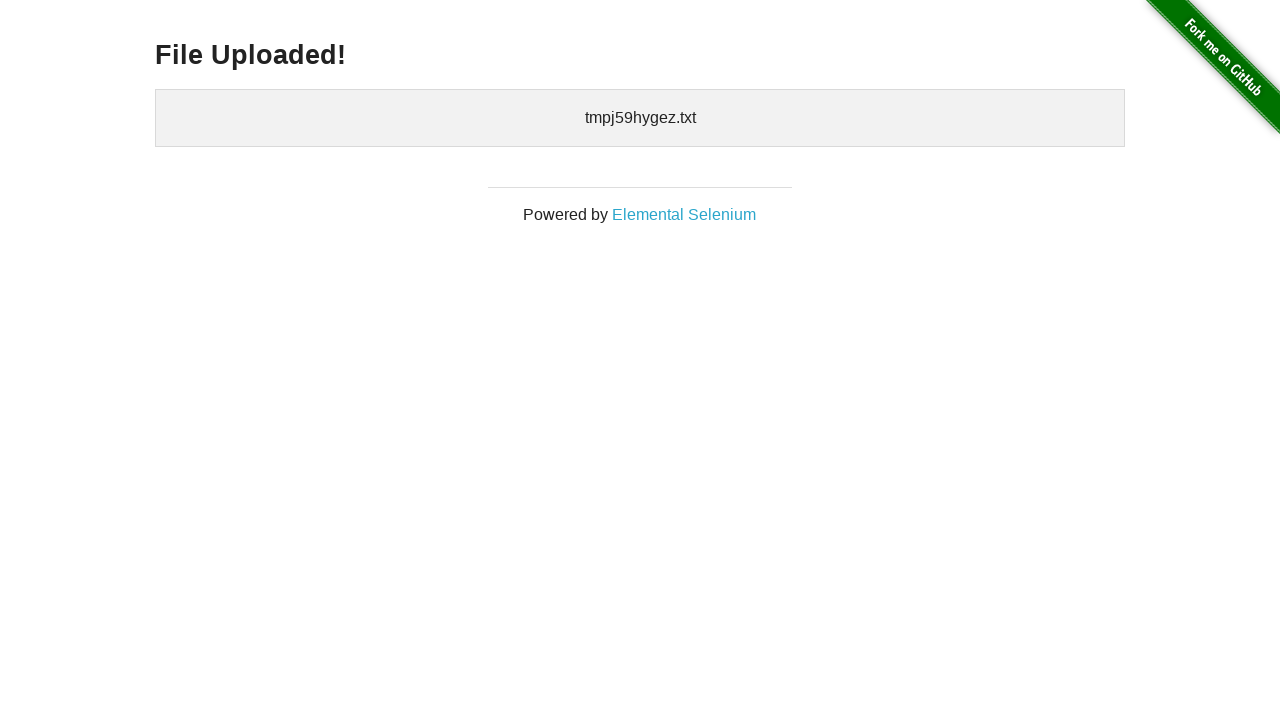